Tests a form submission workflow by extracting a value from an element's attribute, calculating a mathematical result, filling an answer field, clicking checkboxes, and submitting the form.

Starting URL: http://suninjuly.github.io/get_attribute.html

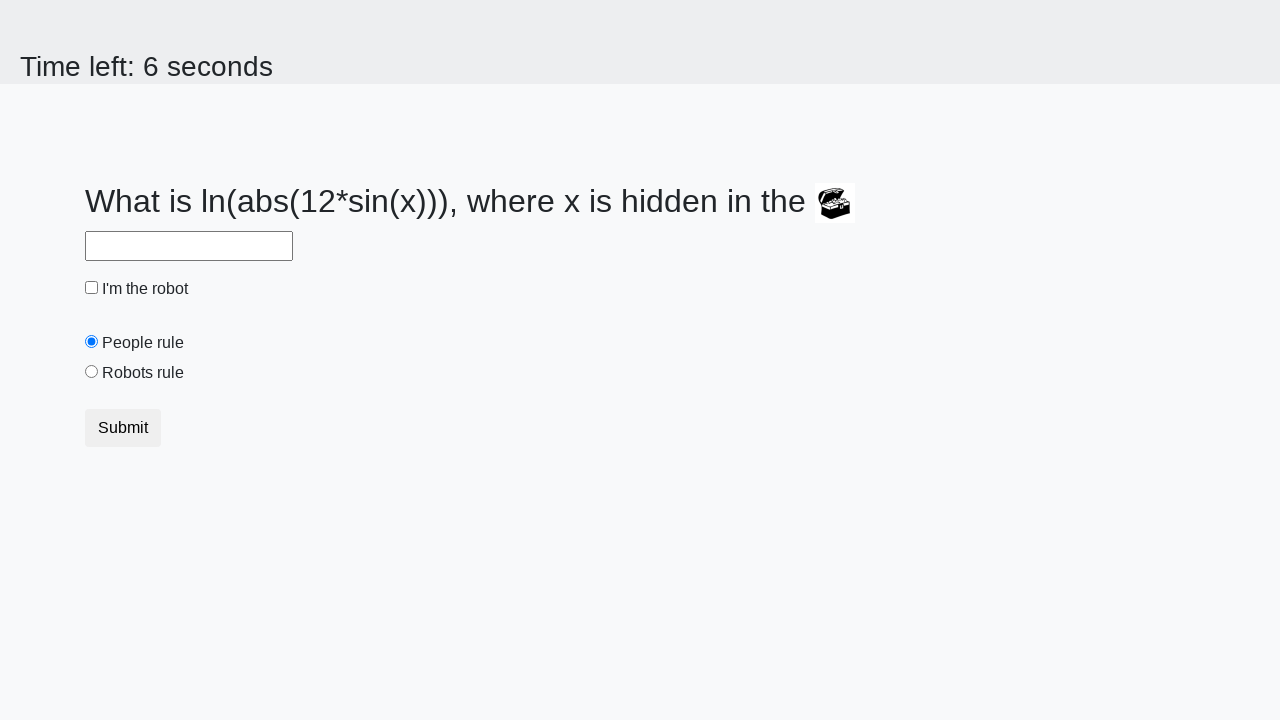

Located treasure element with hidden value
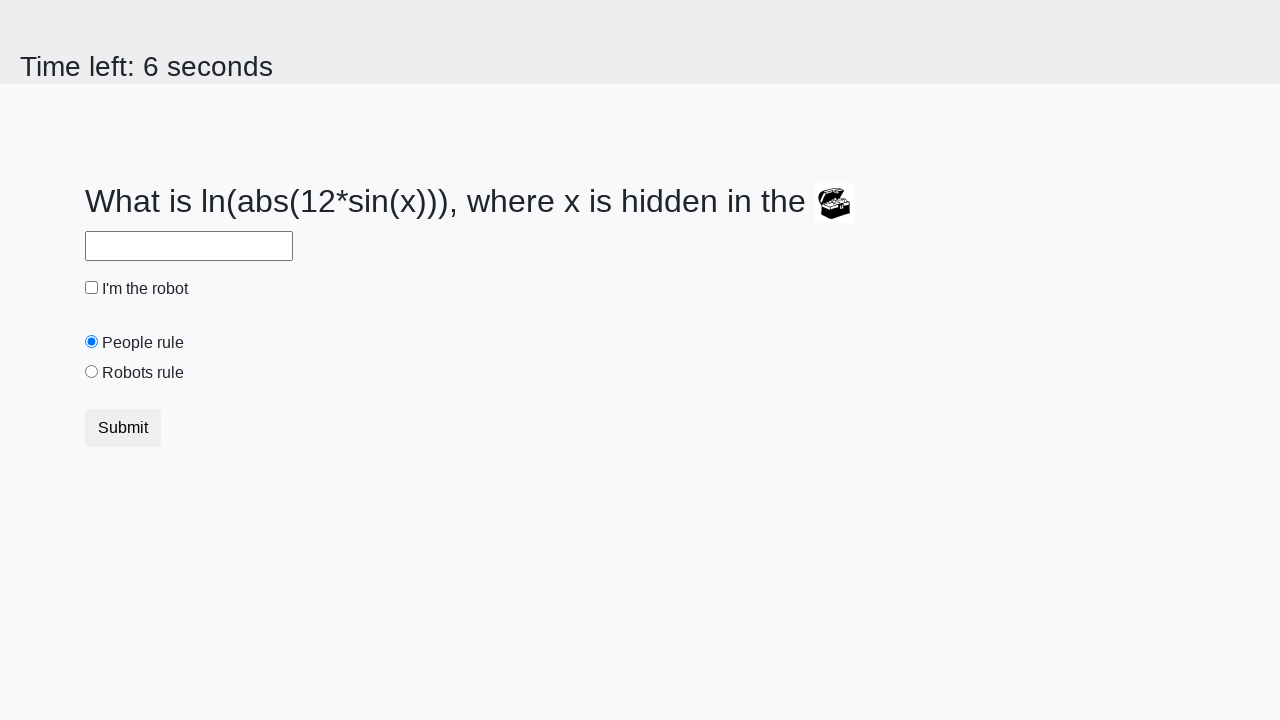

Extracted valuex attribute from treasure element
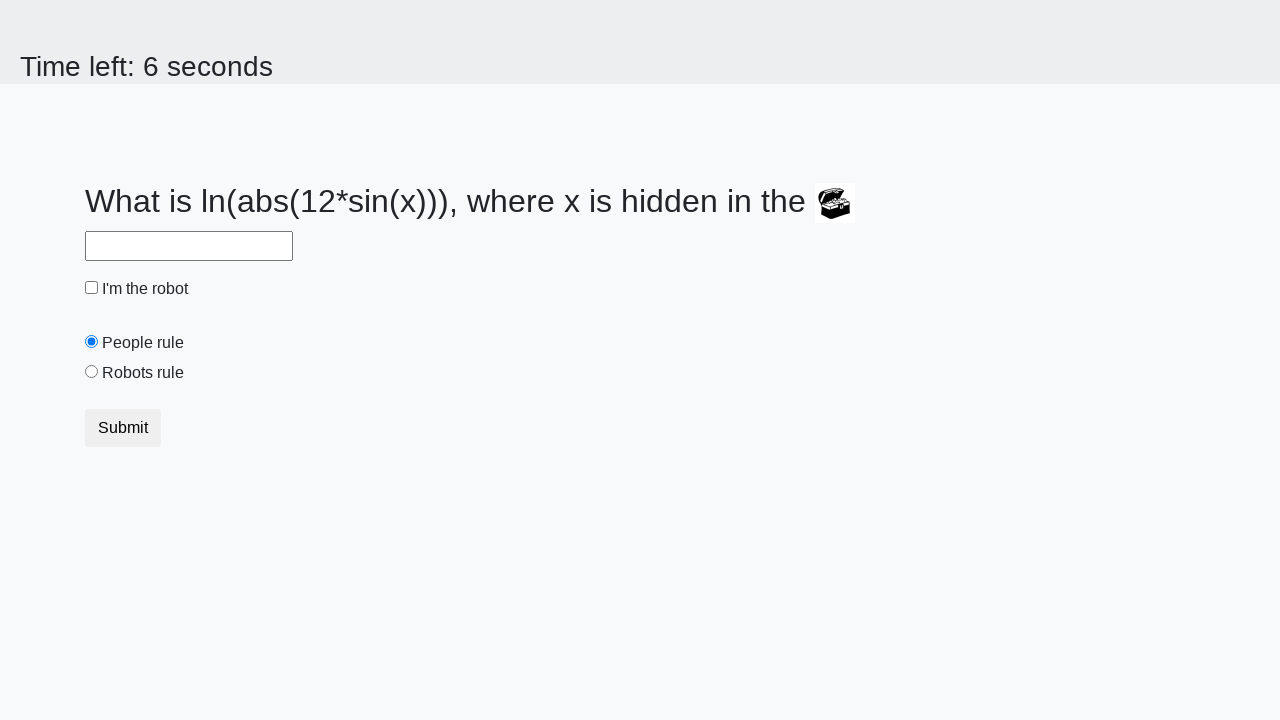

Calculated mathematical result: 0.4630659304169404
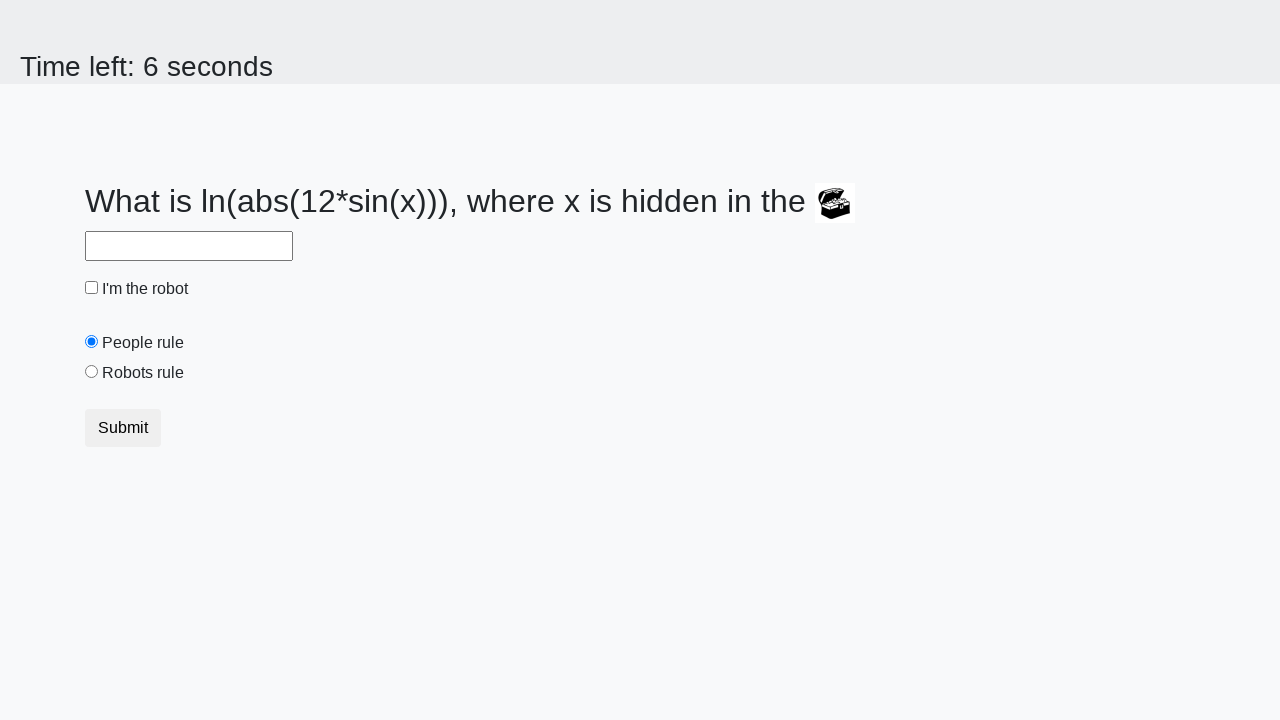

Filled answer field with calculated value on #answer
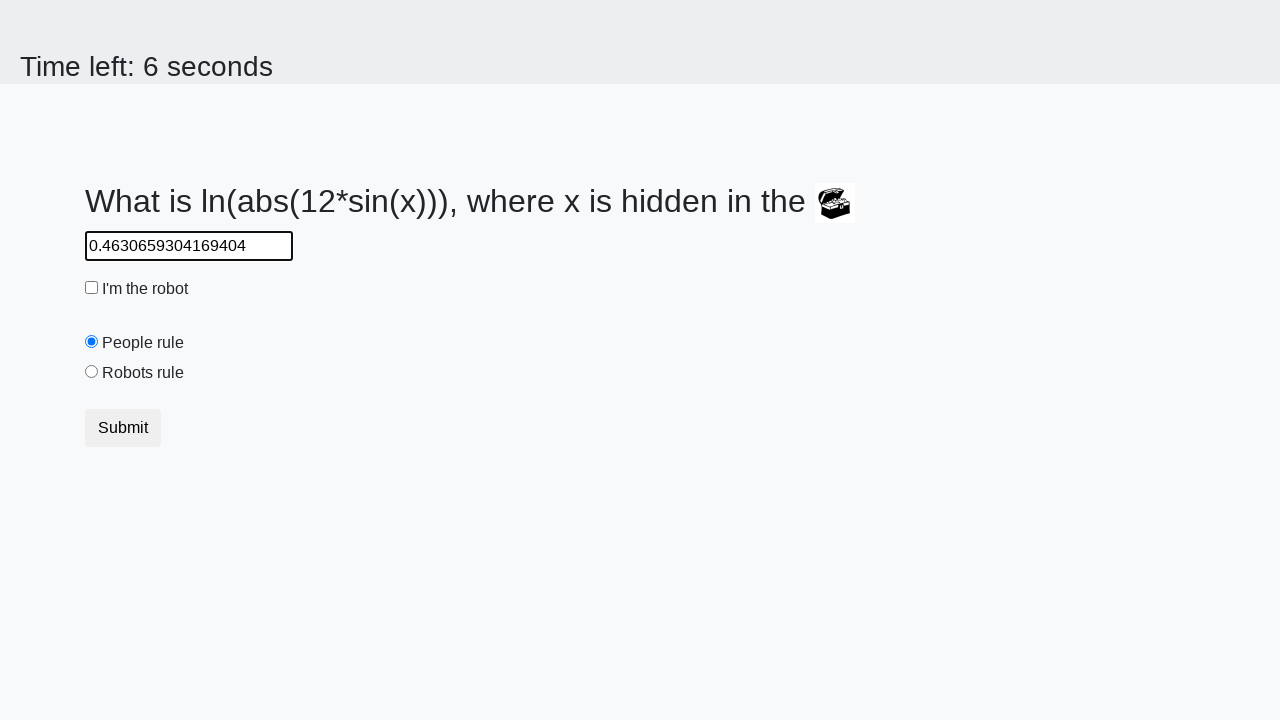

Clicked robot checkbox at (92, 288) on #robotCheckbox
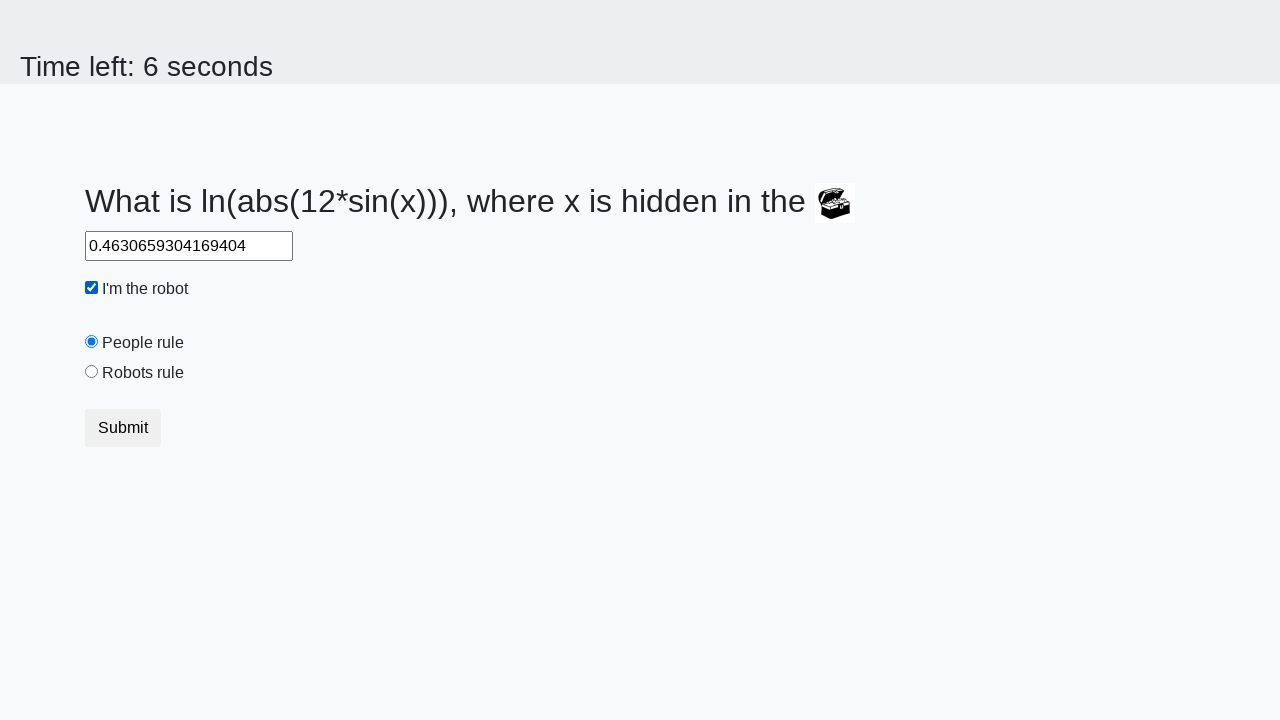

Clicked robots rule checkbox at (92, 372) on #robotsRule
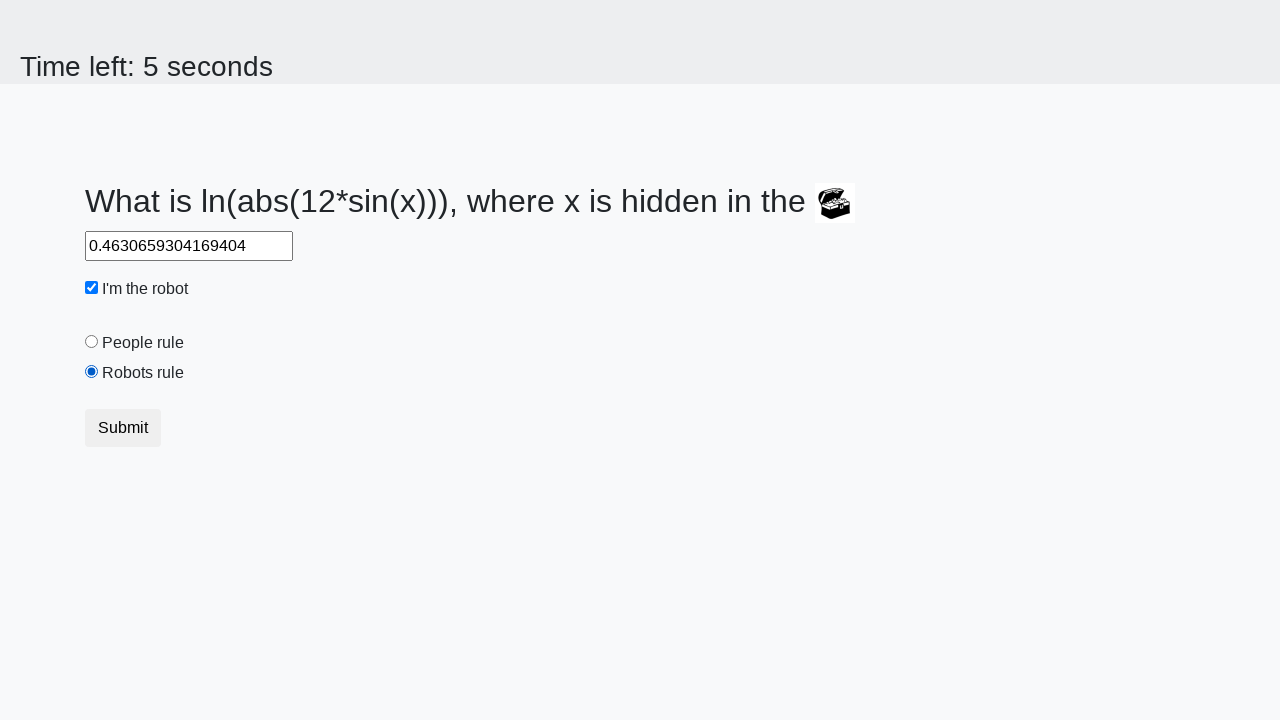

Clicked form submit button at (123, 428) on button.btn
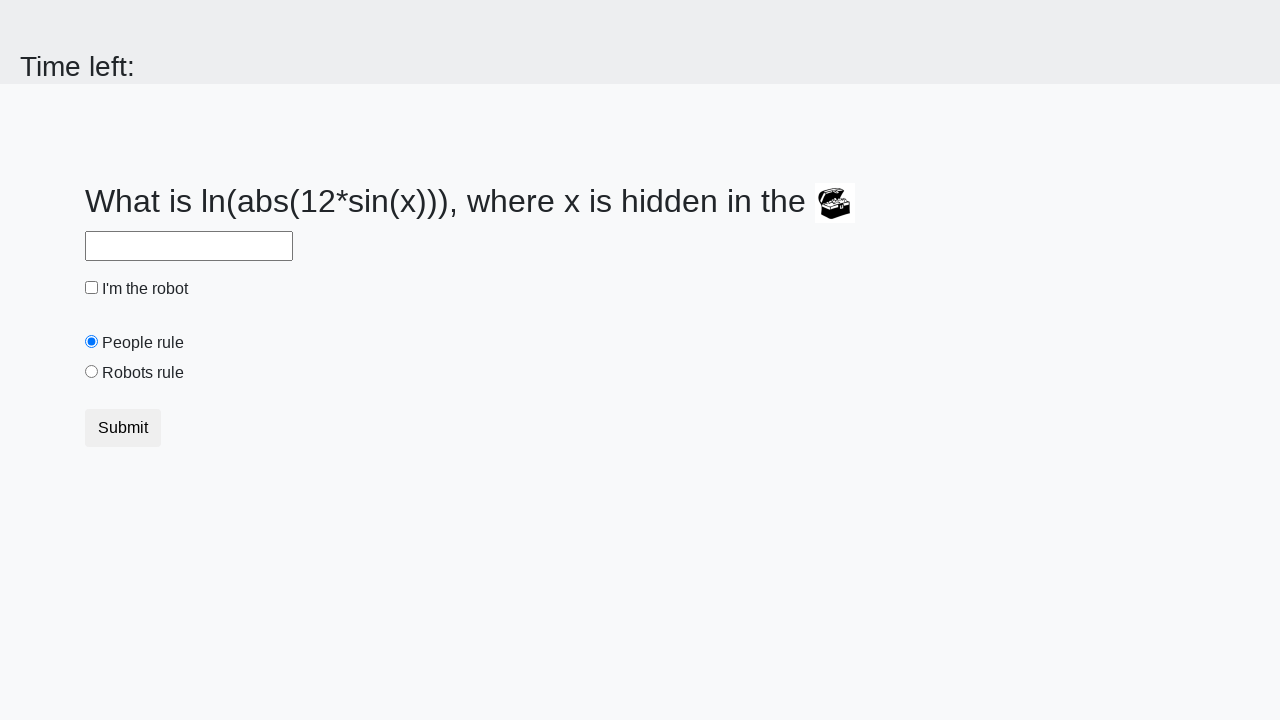

Set up dialog handler to accept alerts
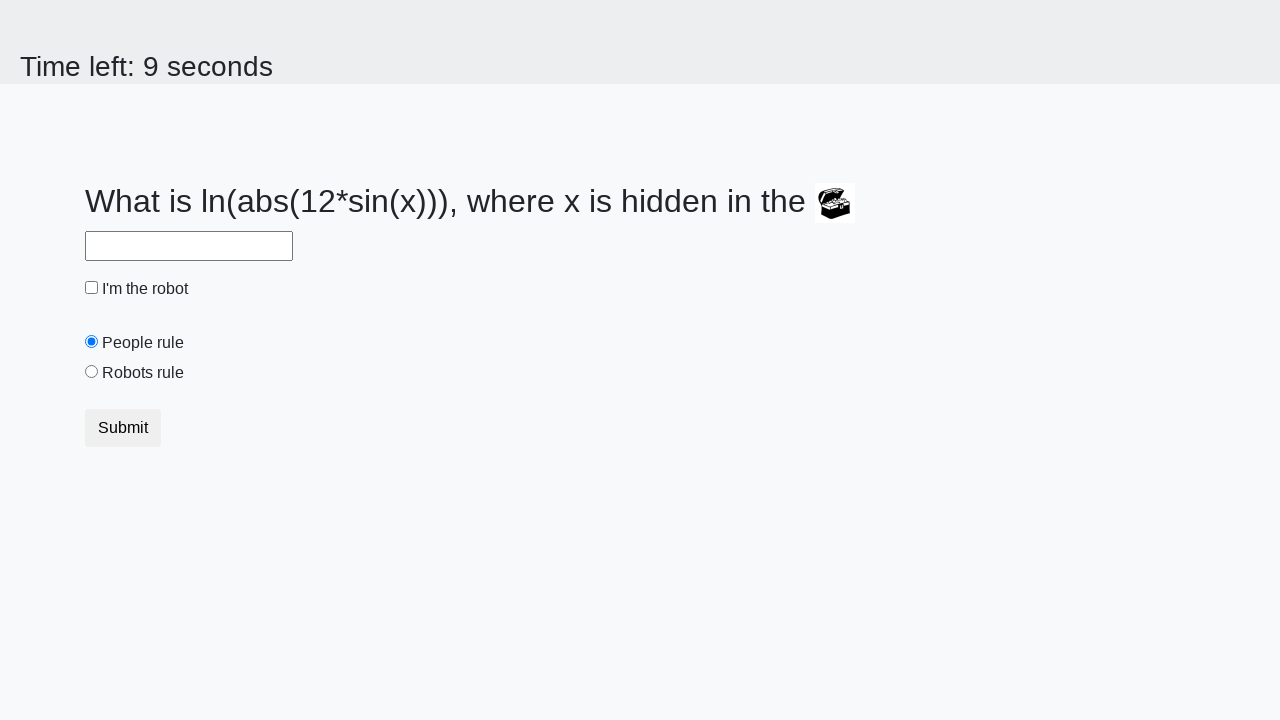

Waited for alert dialog to appear and be handled
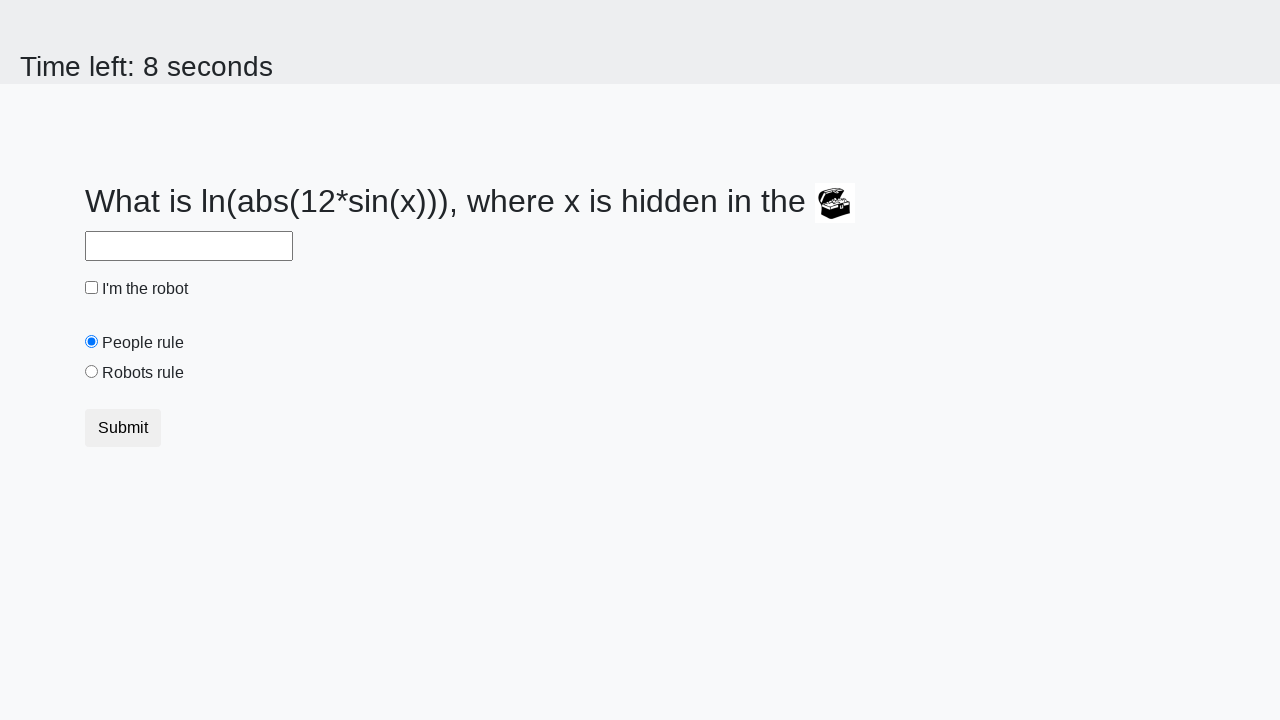

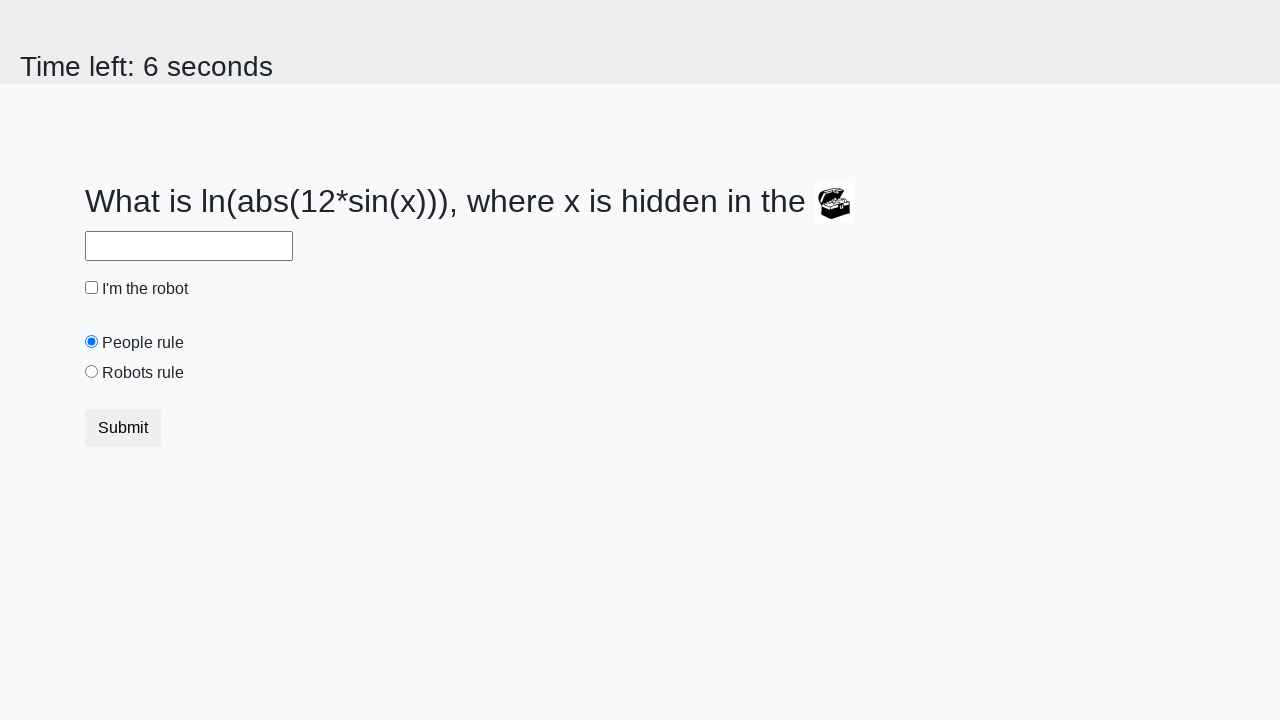